Tests a data types form by filling in personal information fields (name, address, email, phone, city, country, job position, company) and submitting the form, then verifying the fields show success state while zip code shows error state (since it was left empty).

Starting URL: https://bonigarcia.dev/selenium-webdriver-java/data-types.html

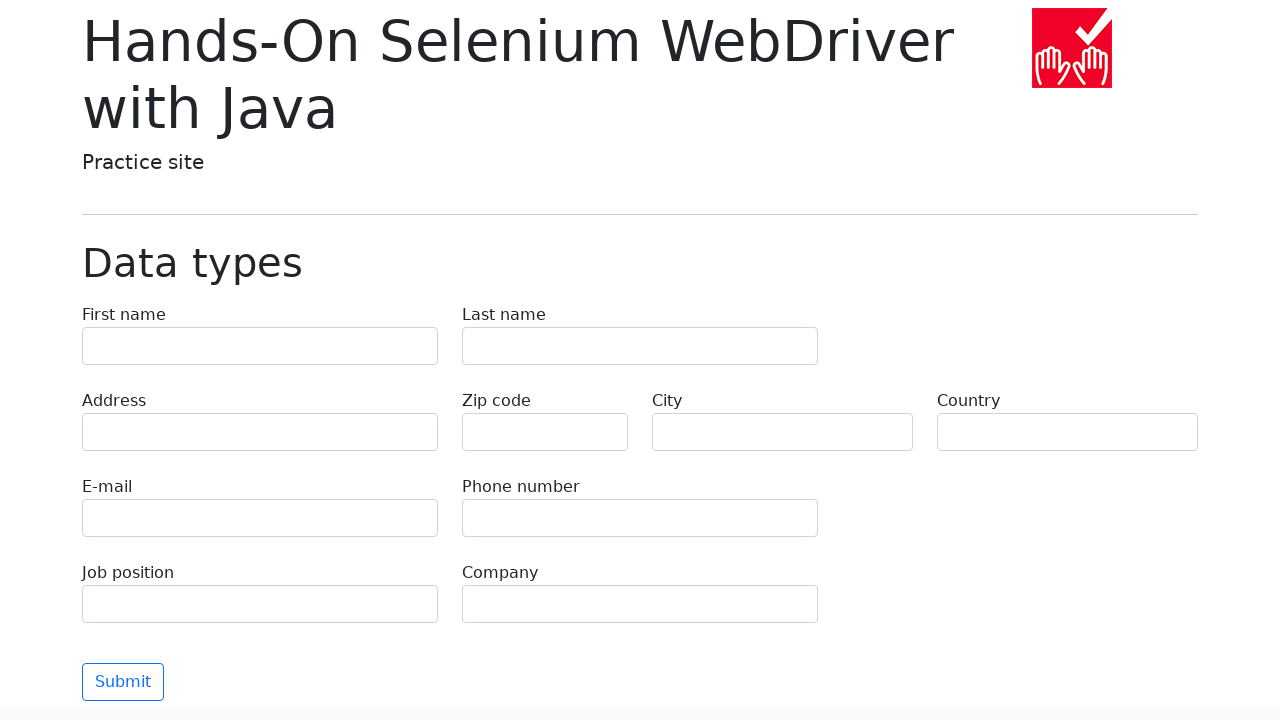

Filled first name field with 'Иван' on [name=first-name]
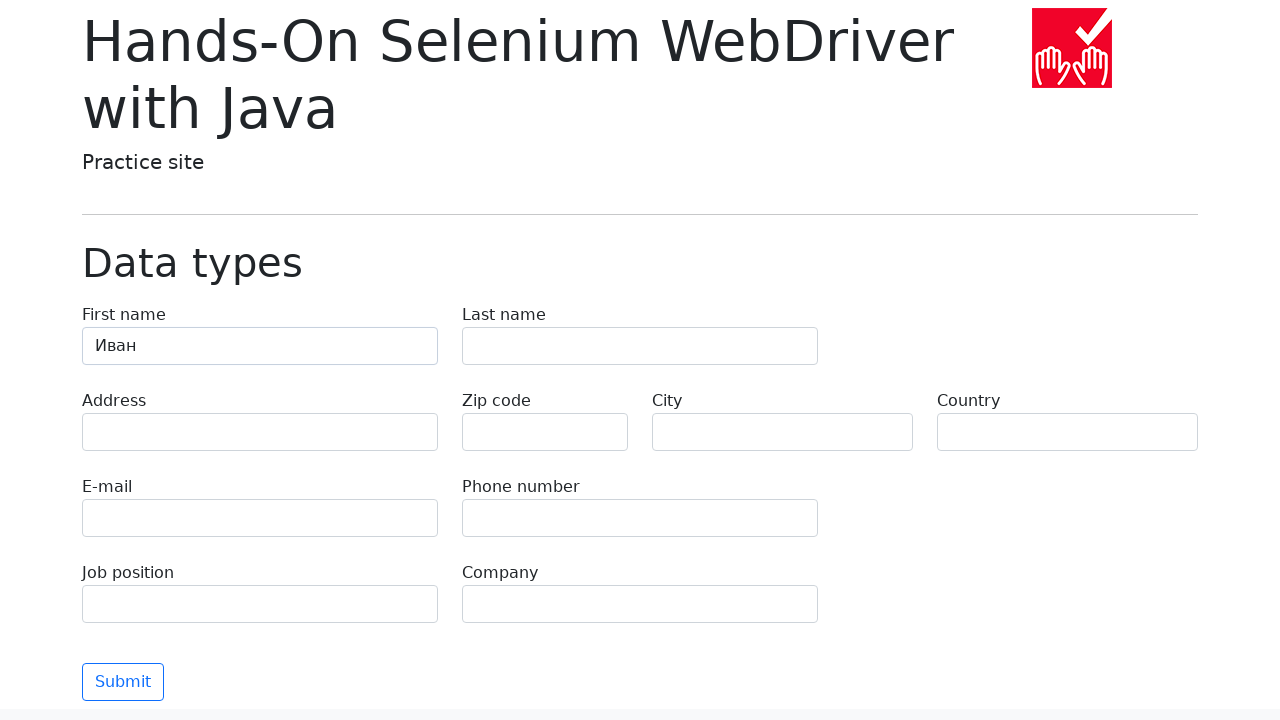

Filled last name field with 'Петров' on [name=last-name]
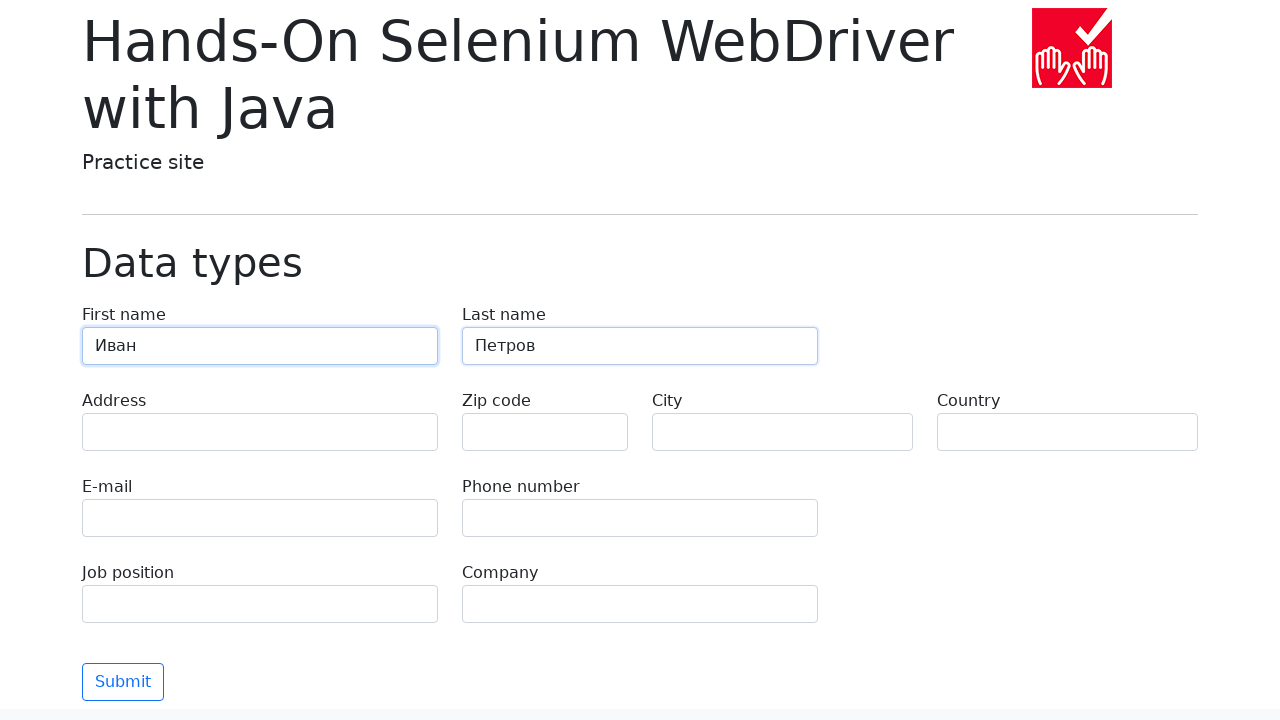

Filled address field with 'Ленина, 55-3' on [name=address]
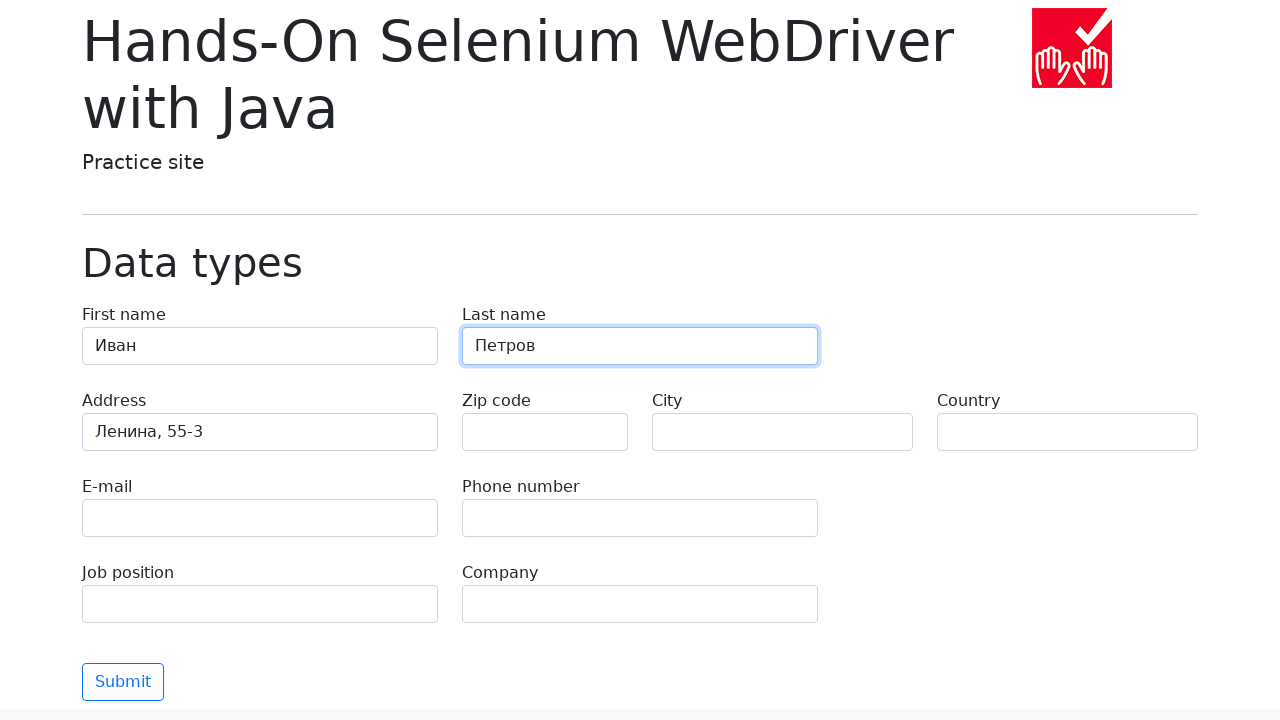

Filled email field with 'test@skypro.com' on [name=e-mail]
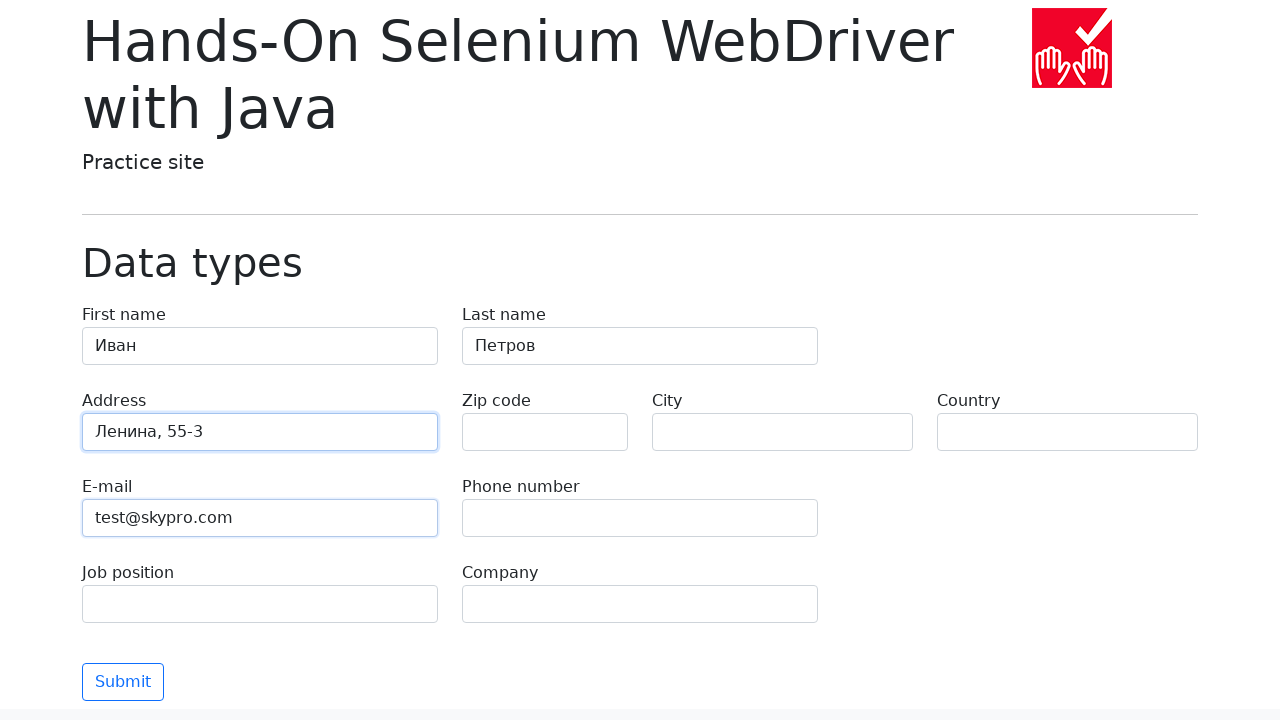

Filled phone field with '+7985899998787' on [name=phone]
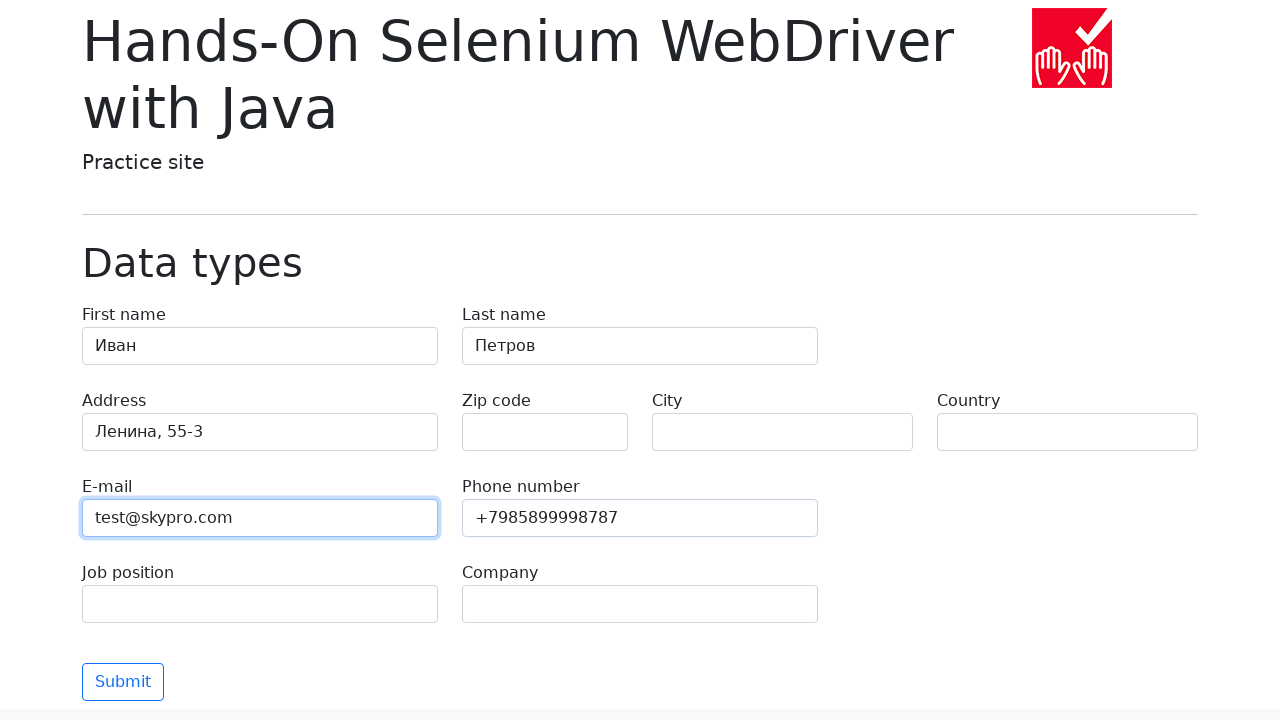

Filled city field with 'Москва' on [name=city]
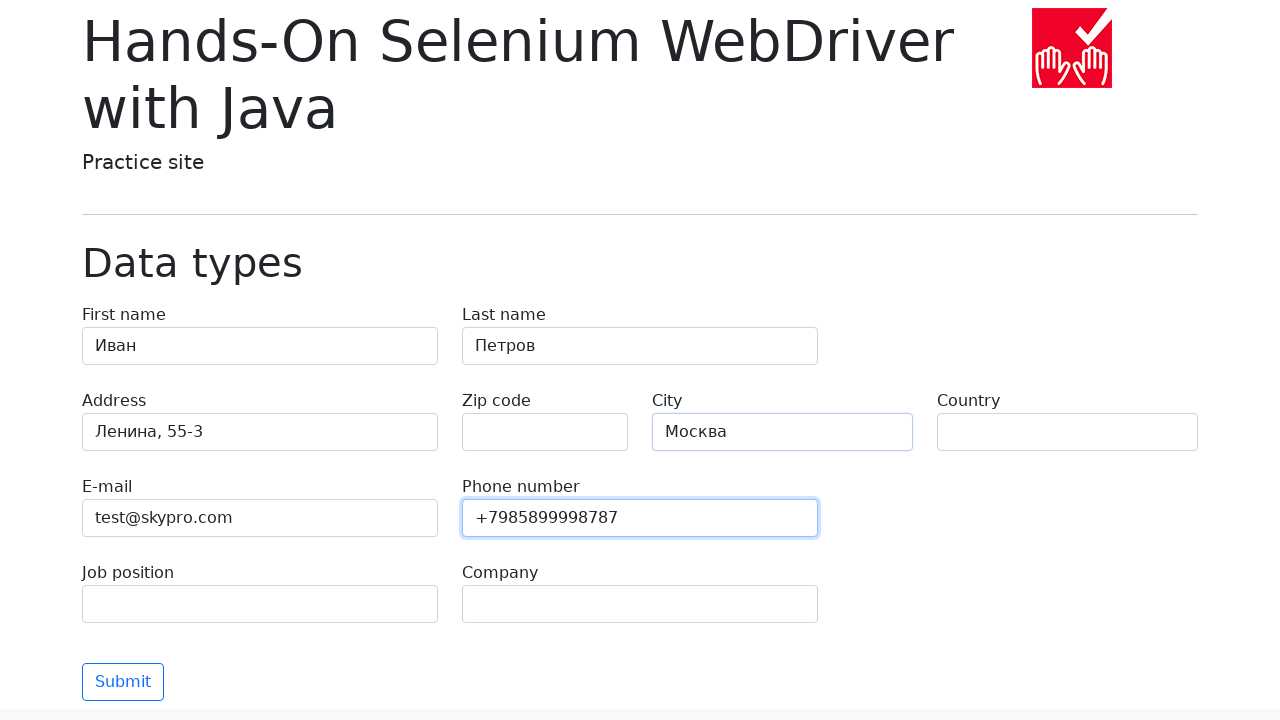

Filled country field with 'Россия' on [name=country]
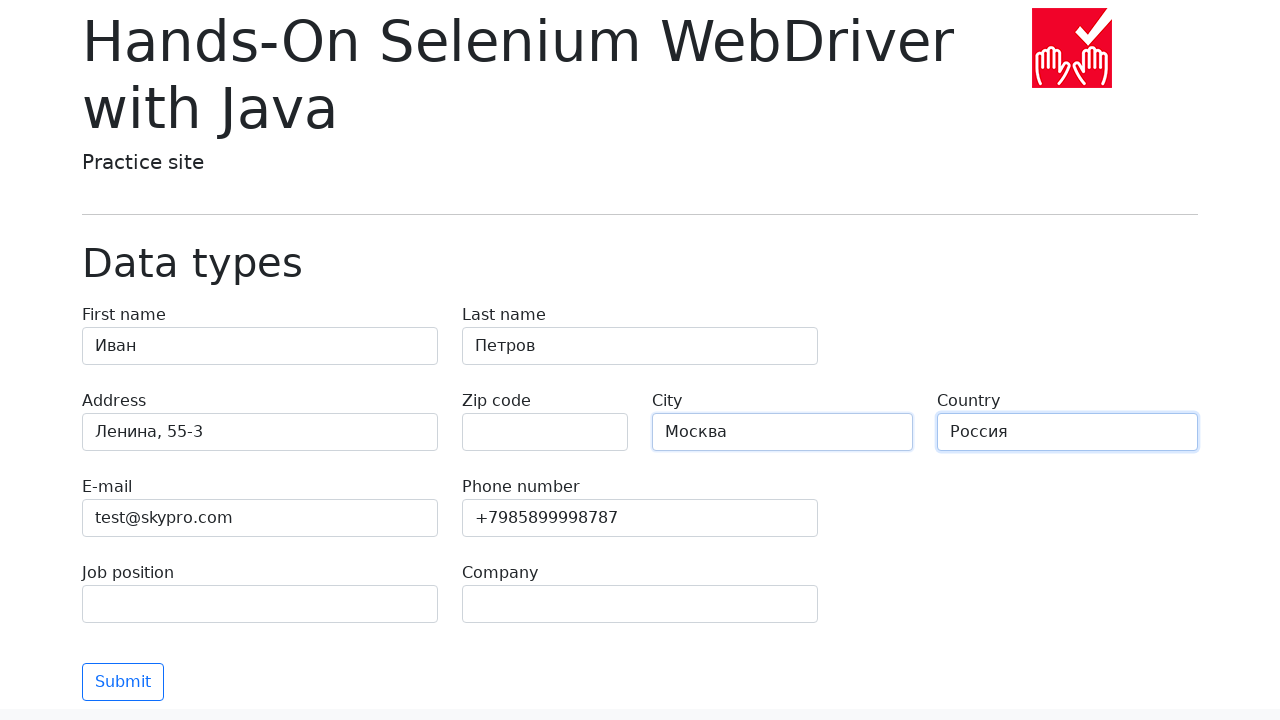

Filled job position field with 'QA' on [name=job-position]
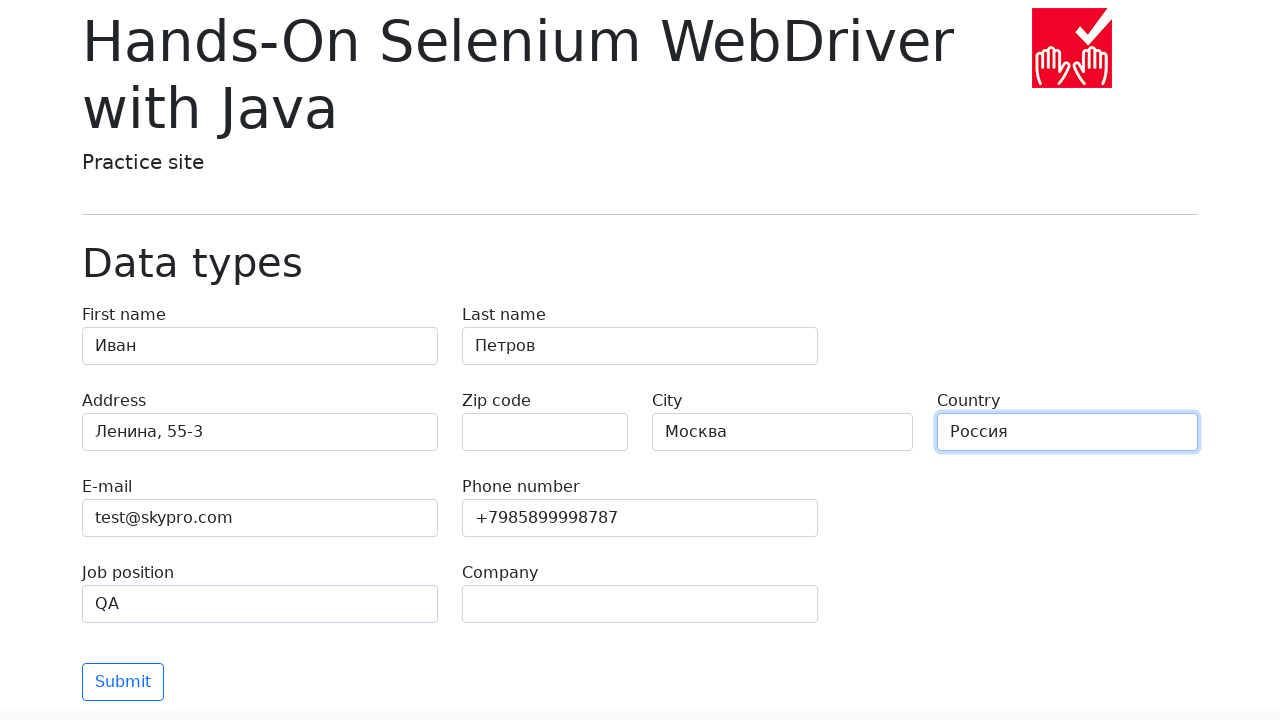

Filled company field with 'SkyPro' on [name=company]
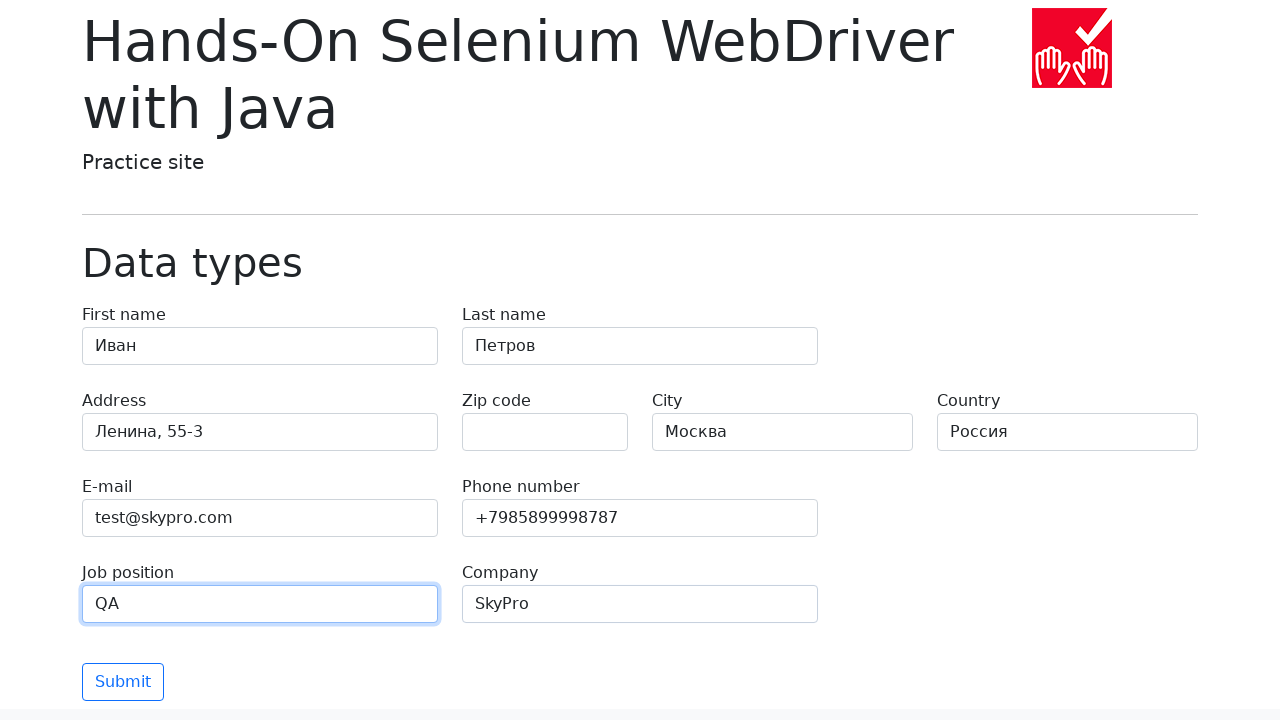

Clicked submit button to submit the form at (123, 682) on button.btn.btn-outline-primary.mt-3
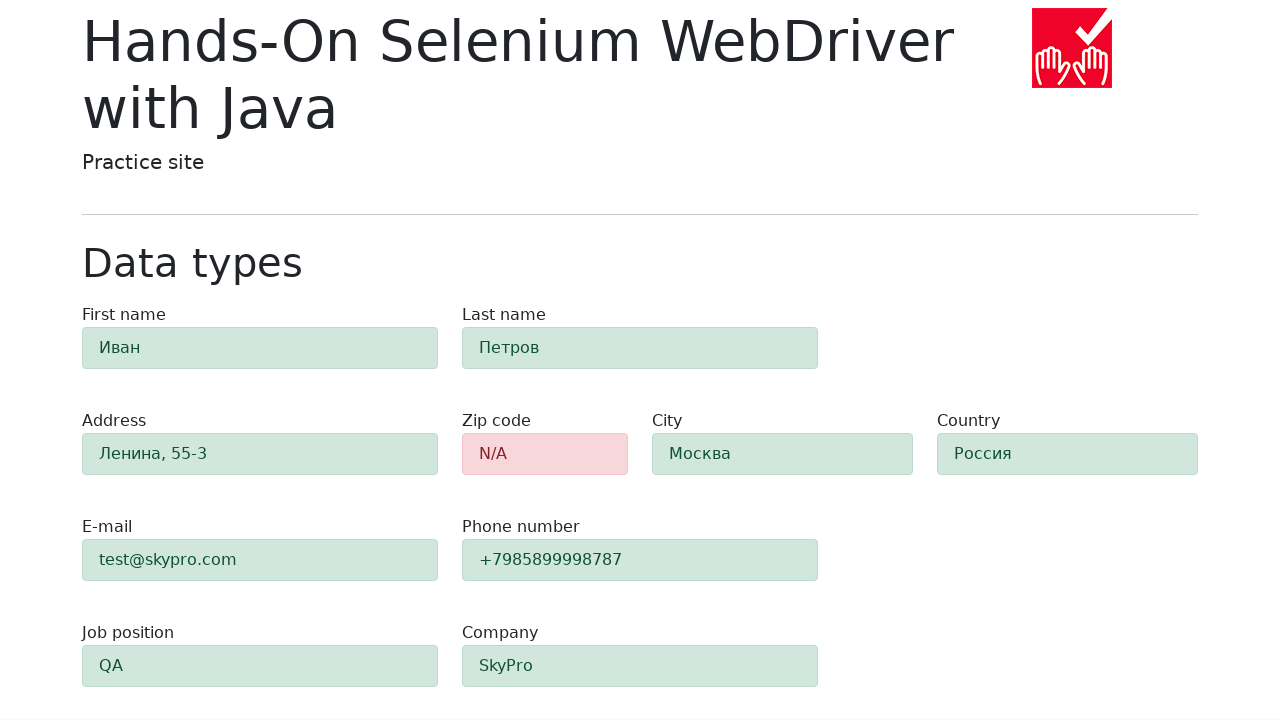

Zip code field displayed error state (validation failed)
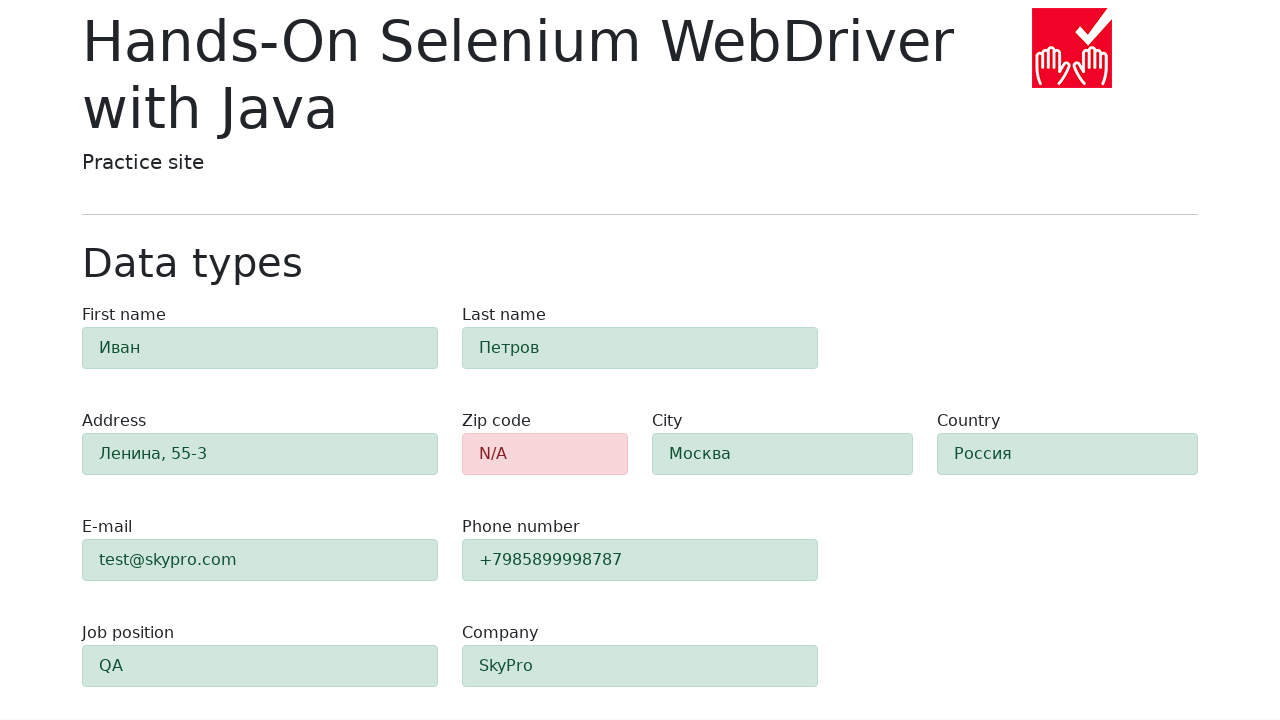

First name field displayed success state (validation passed)
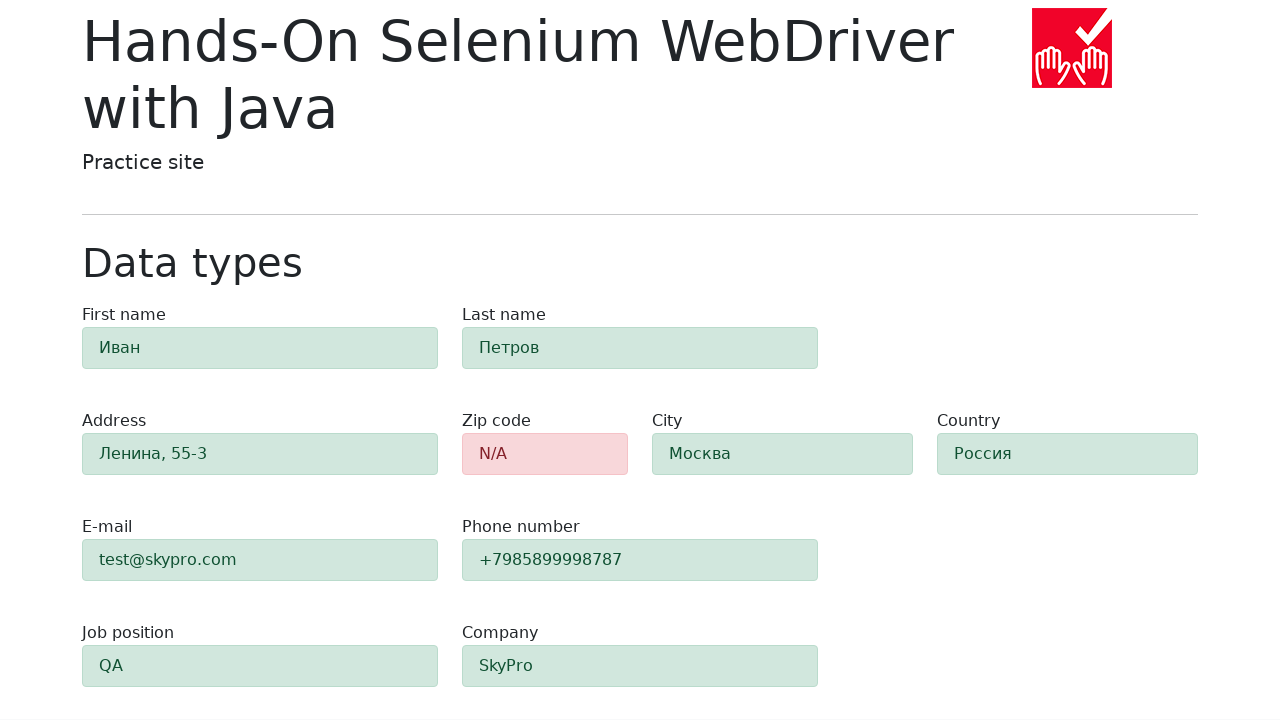

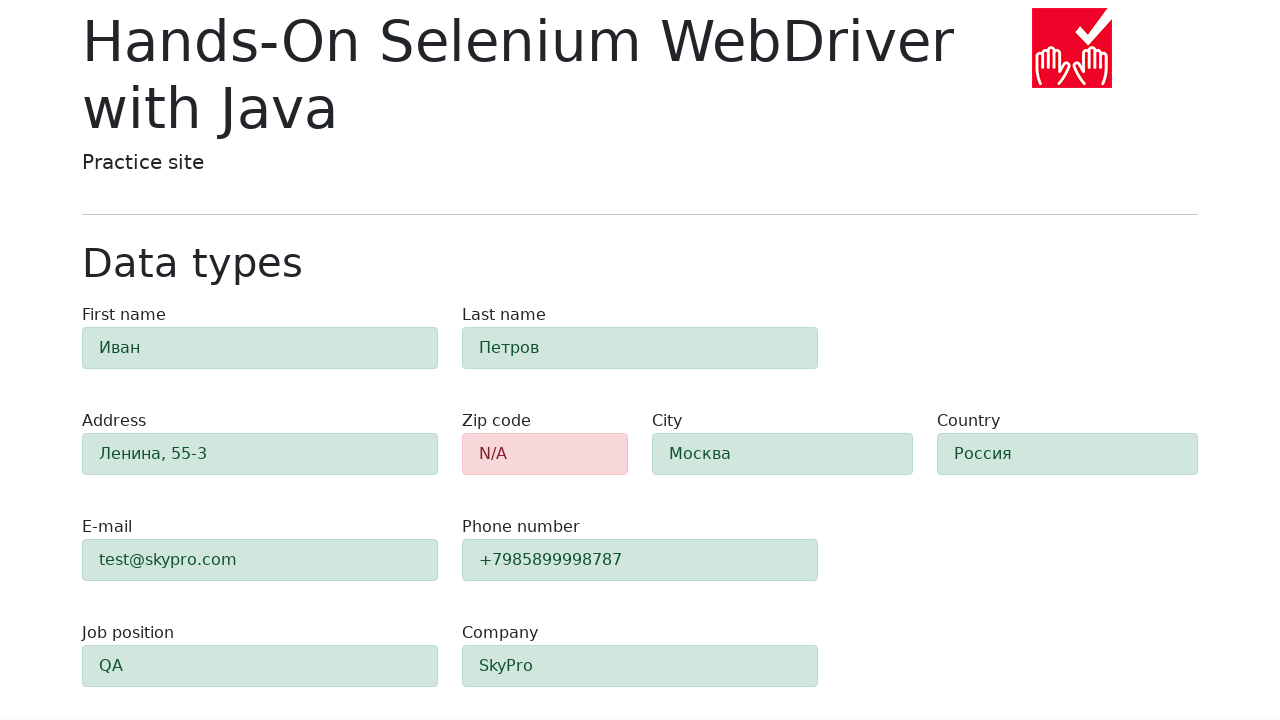